Tests search functionality on krasivoe.by website by entering a search term for "браслет" (bracelet) and verifying the search results page title.

Starting URL: https://krasivoe.by/

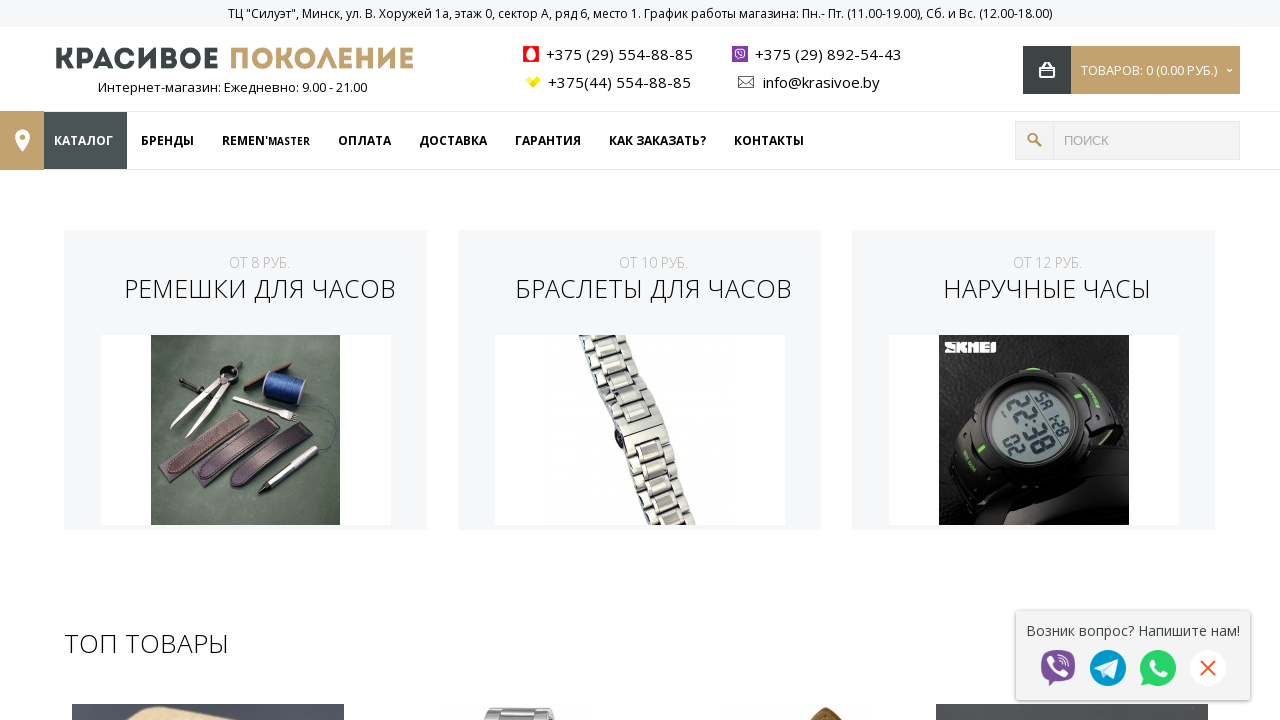

Clicked on search input field at (1147, 140) on xpath=//*[@id="search"]/input
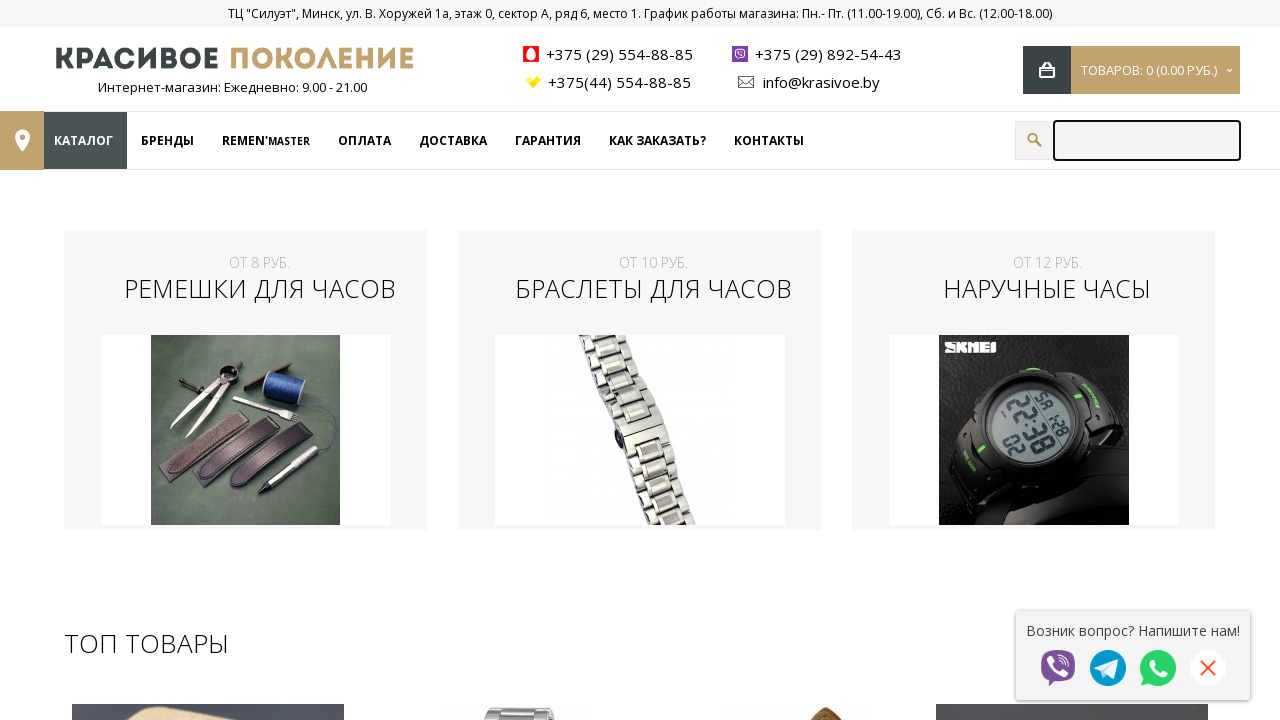

Filled search input with 'браслет' (bracelet) on xpath=//*[@id="search"]/input
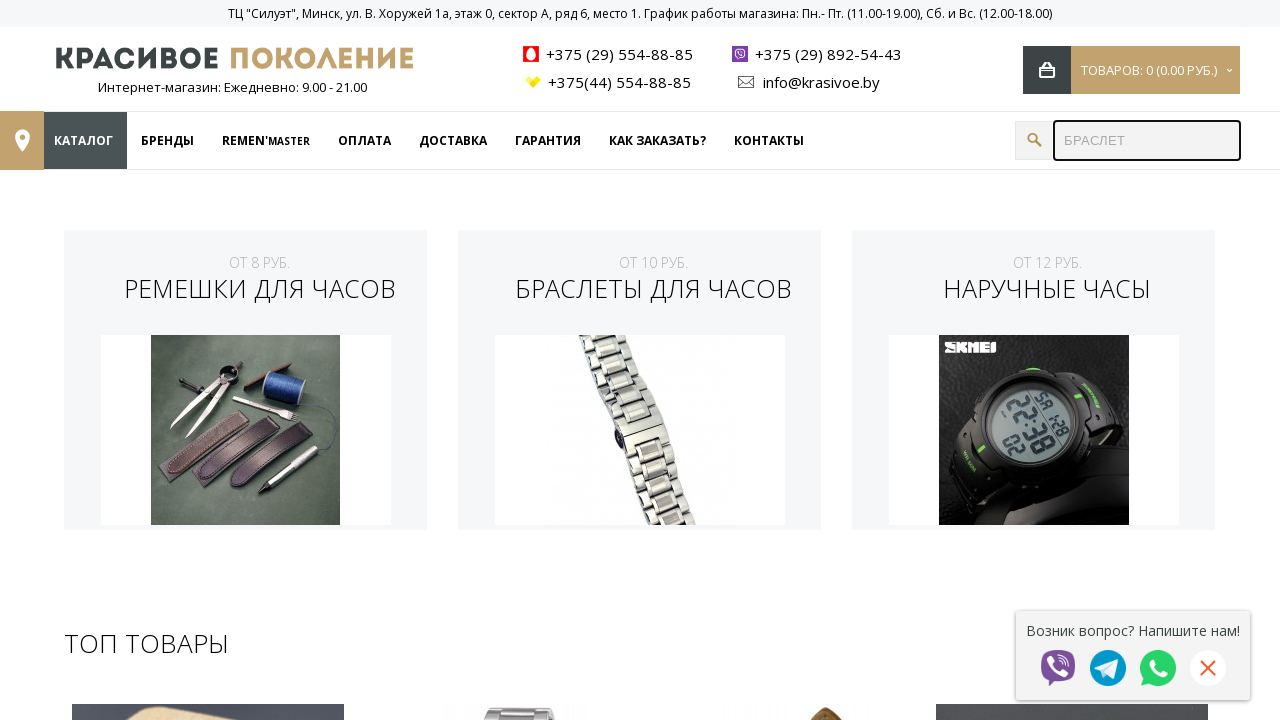

Waited 1000ms for page to be ready
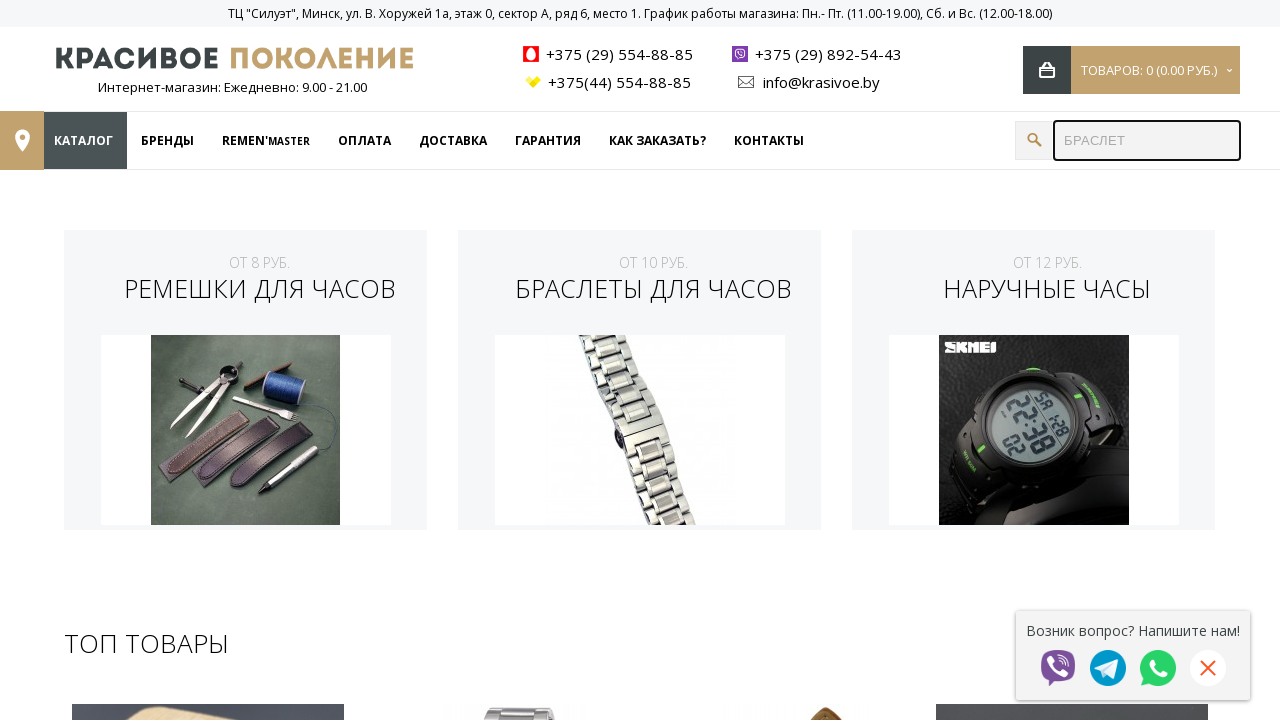

Clicked search button to submit query at (1034, 140) on xpath=//*[@id="search"]/button
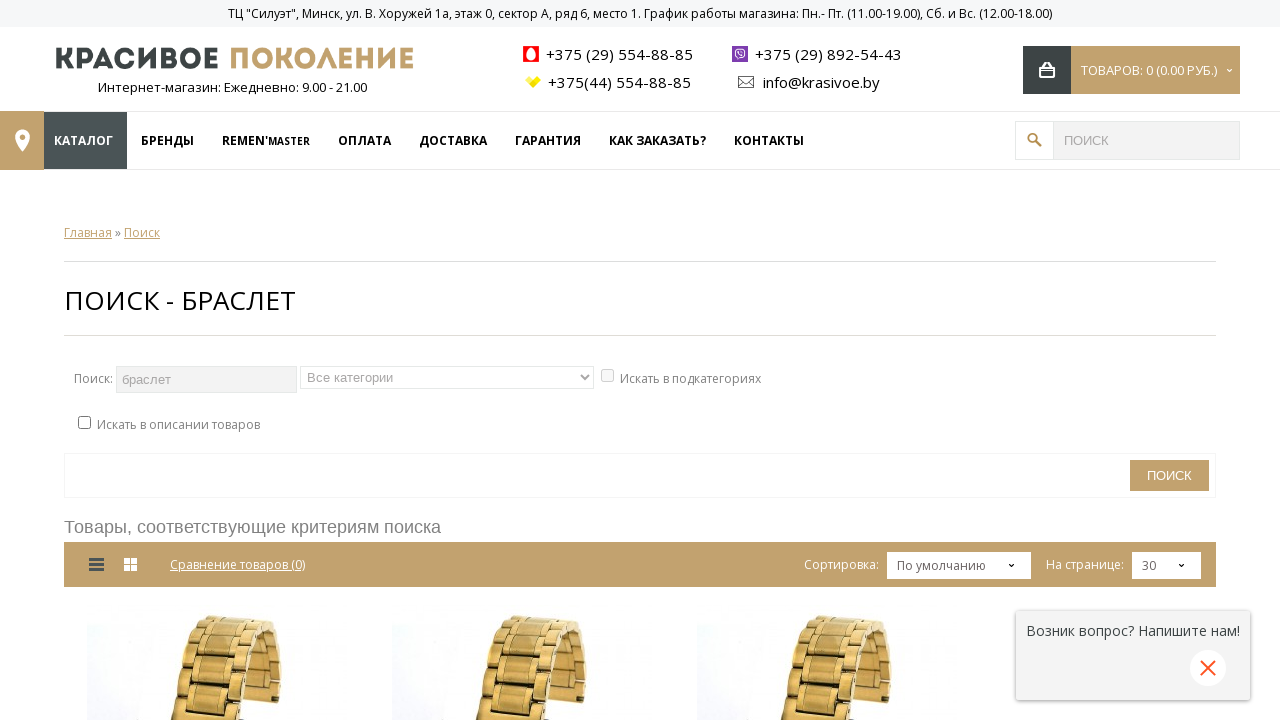

Search results page loaded with heading visible
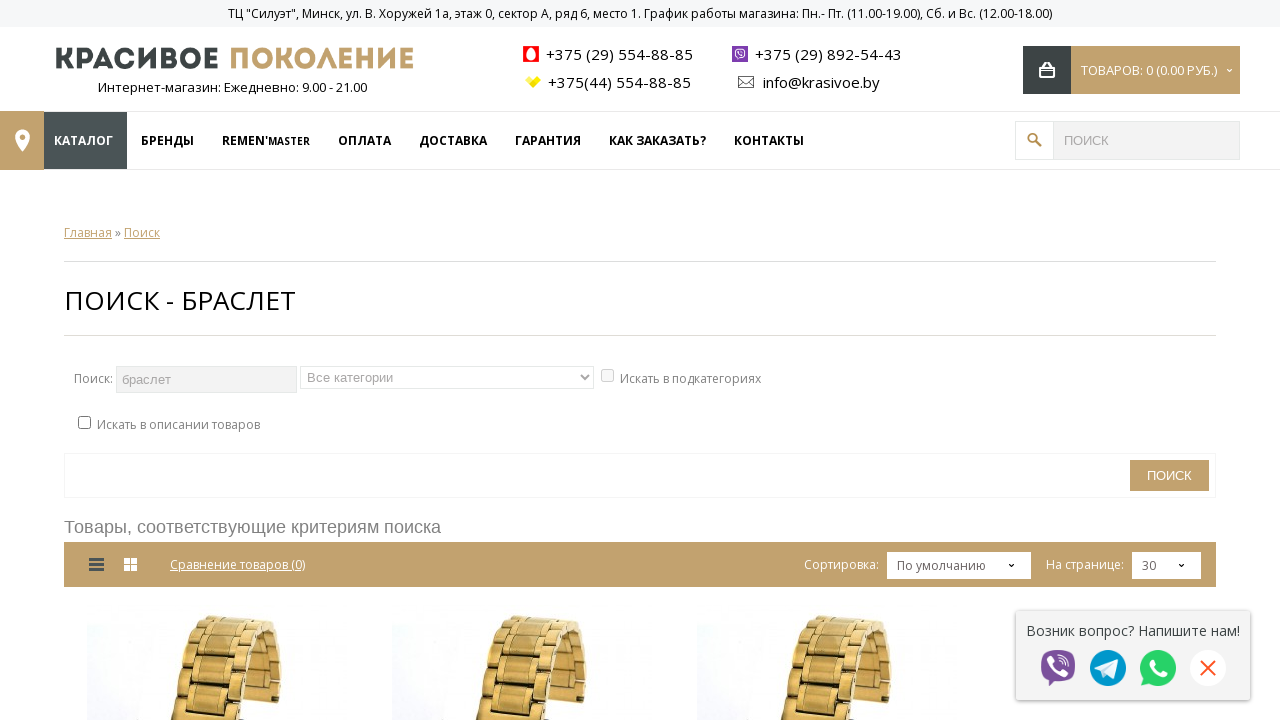

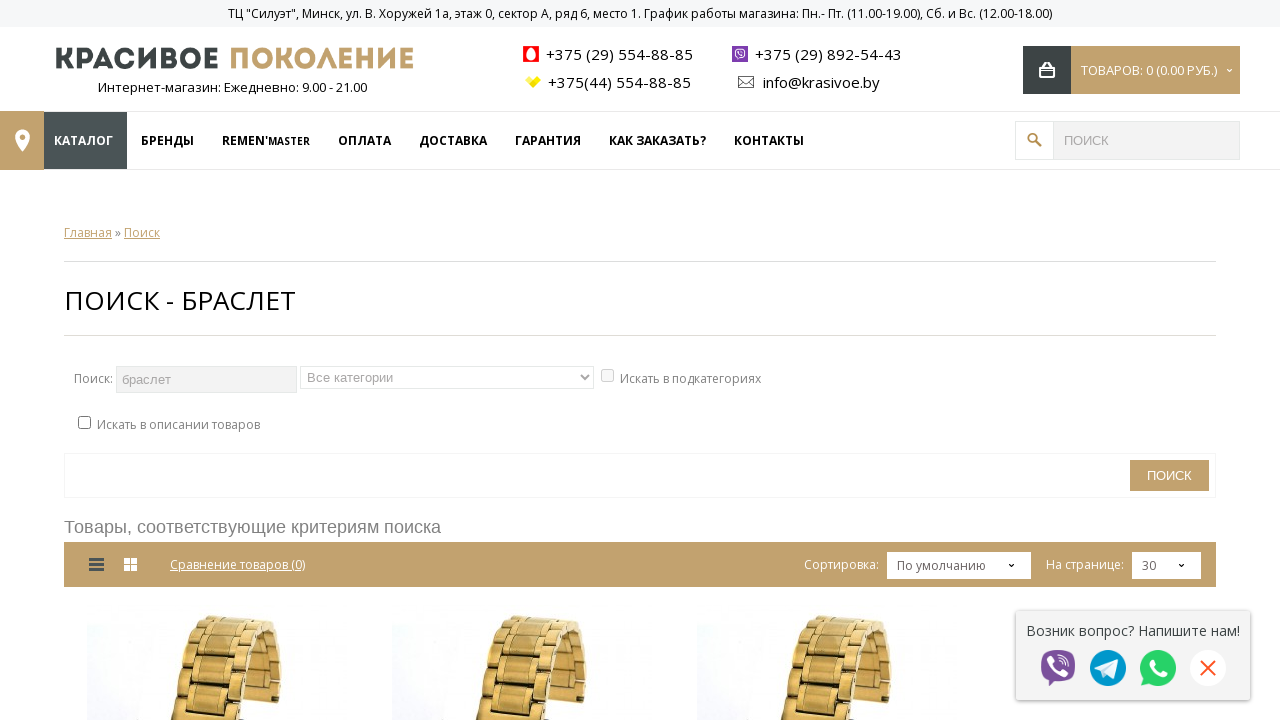